Intercepts and modifies HTTP requests, replacing one.js with two.js, then clicks a button to trigger the request

Starting URL: https://www.selenium.dev/selenium/web/devToolsRequestInterceptionTest.html

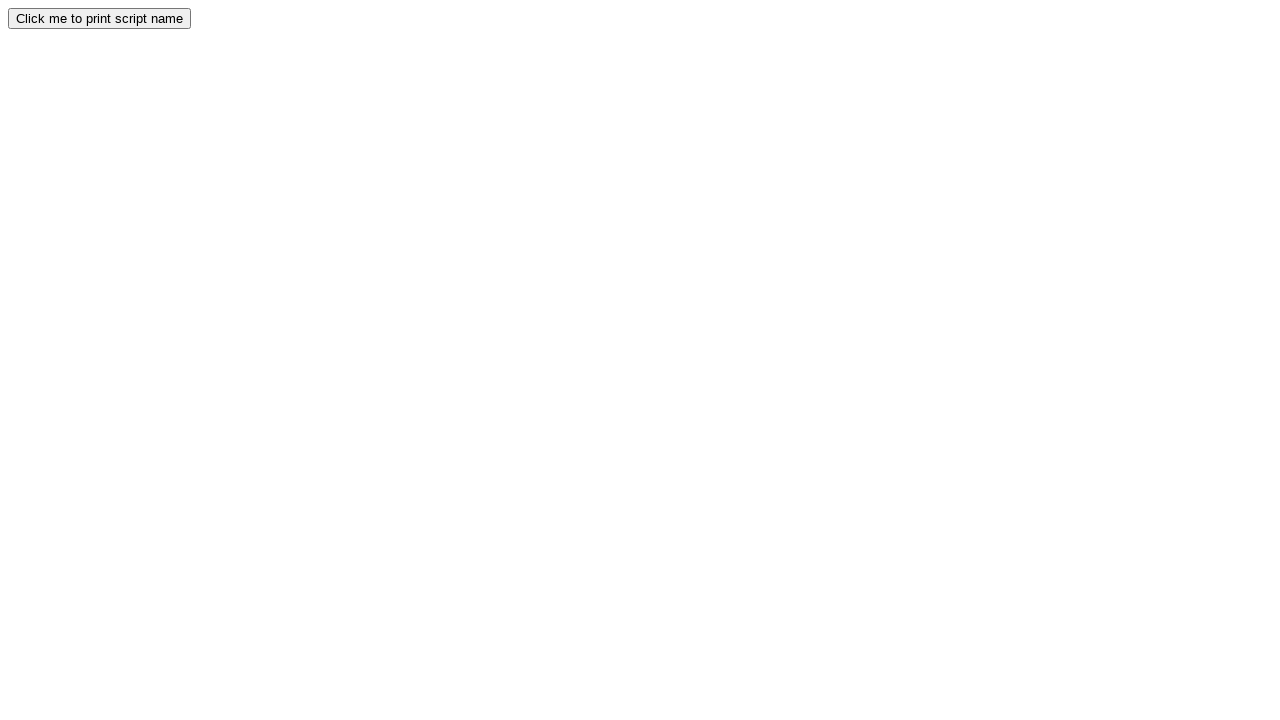

Navigated to devToolsRequestInterceptionTest.html
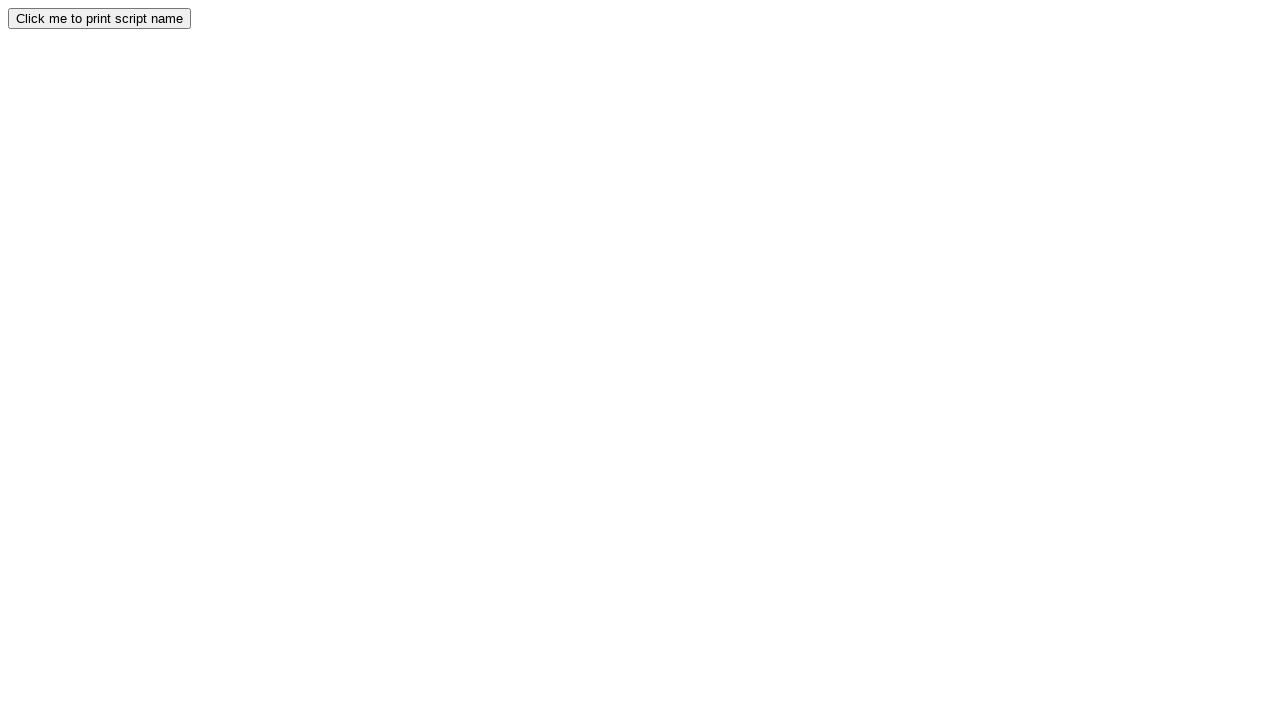

Set up request interception to replace one.js with two.js
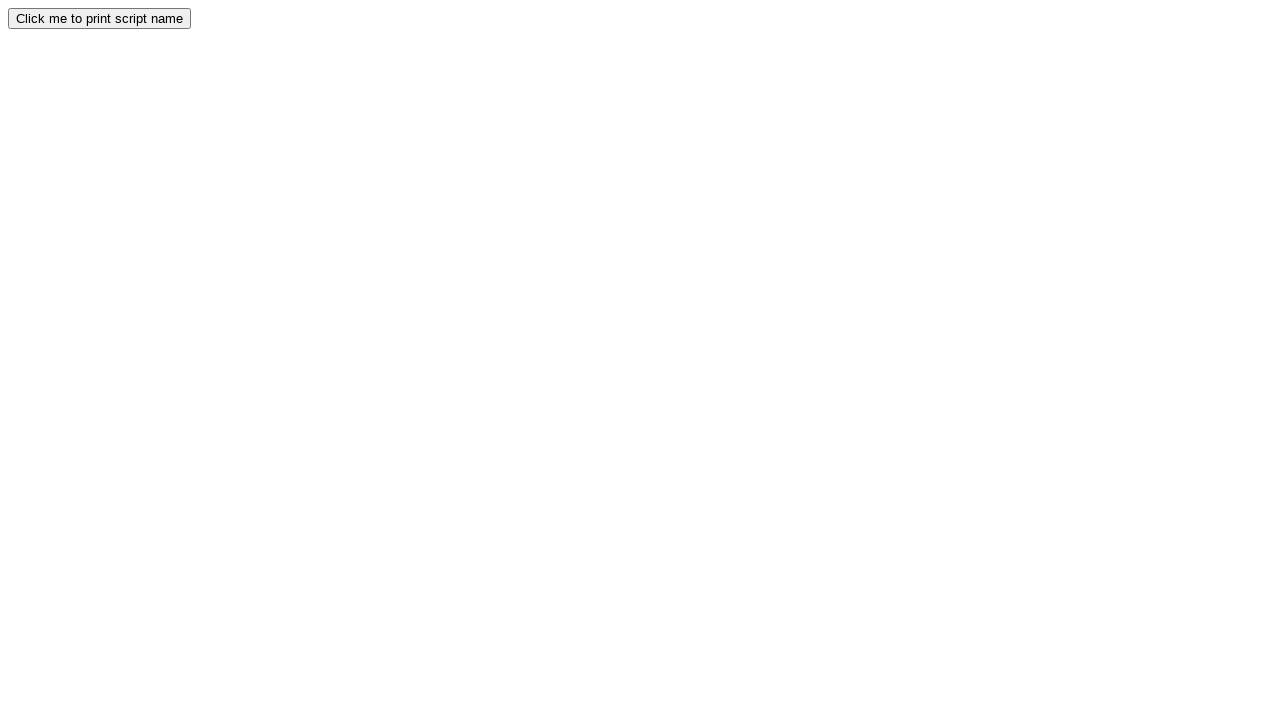

Clicked button to trigger the intercepted request at (100, 18) on button
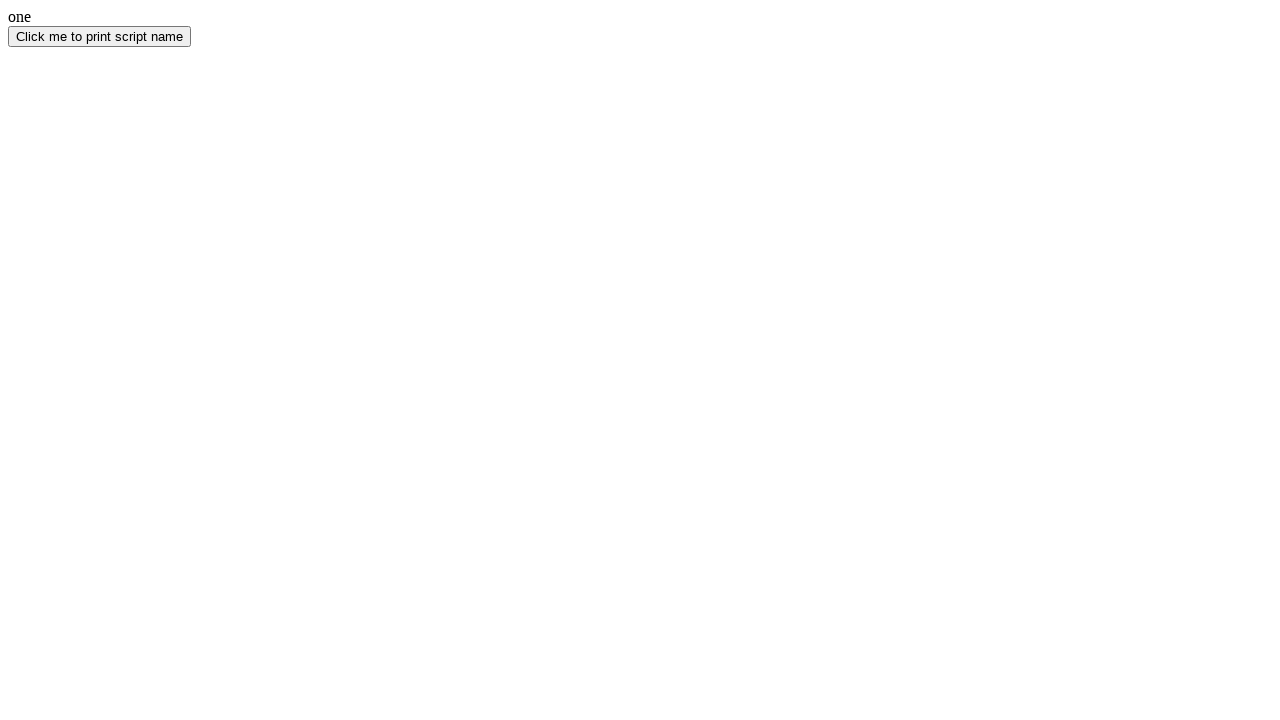

Result element appeared after intercepted request
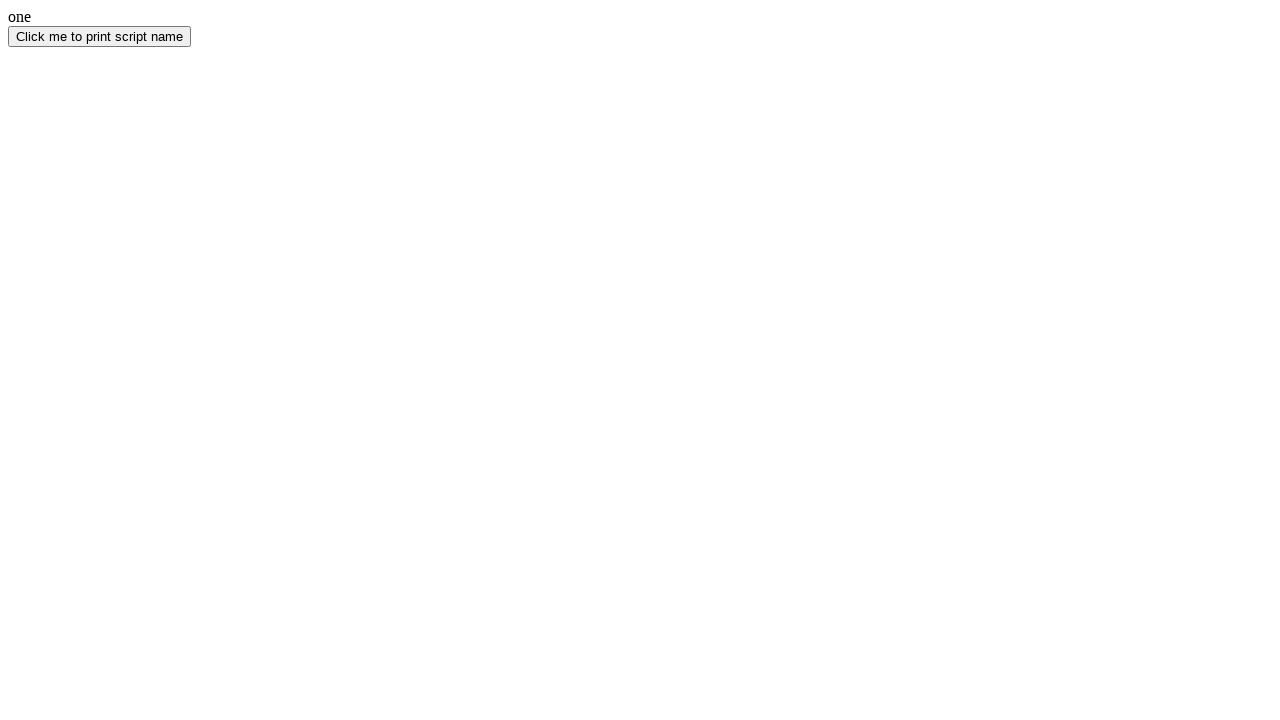

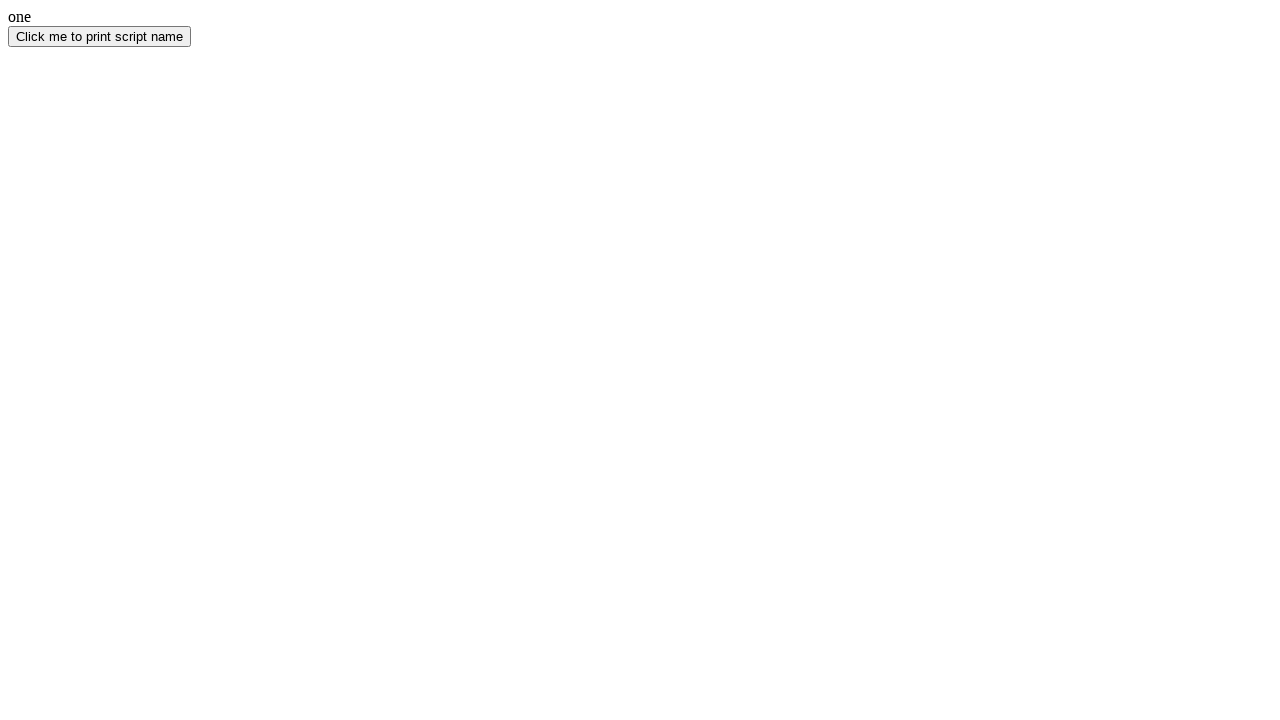